Tests drag and drop functionality by switching to an iframe and dragging an element onto a droppable target on the jQuery UI demo page

Starting URL: https://jqueryui.com/droppable/

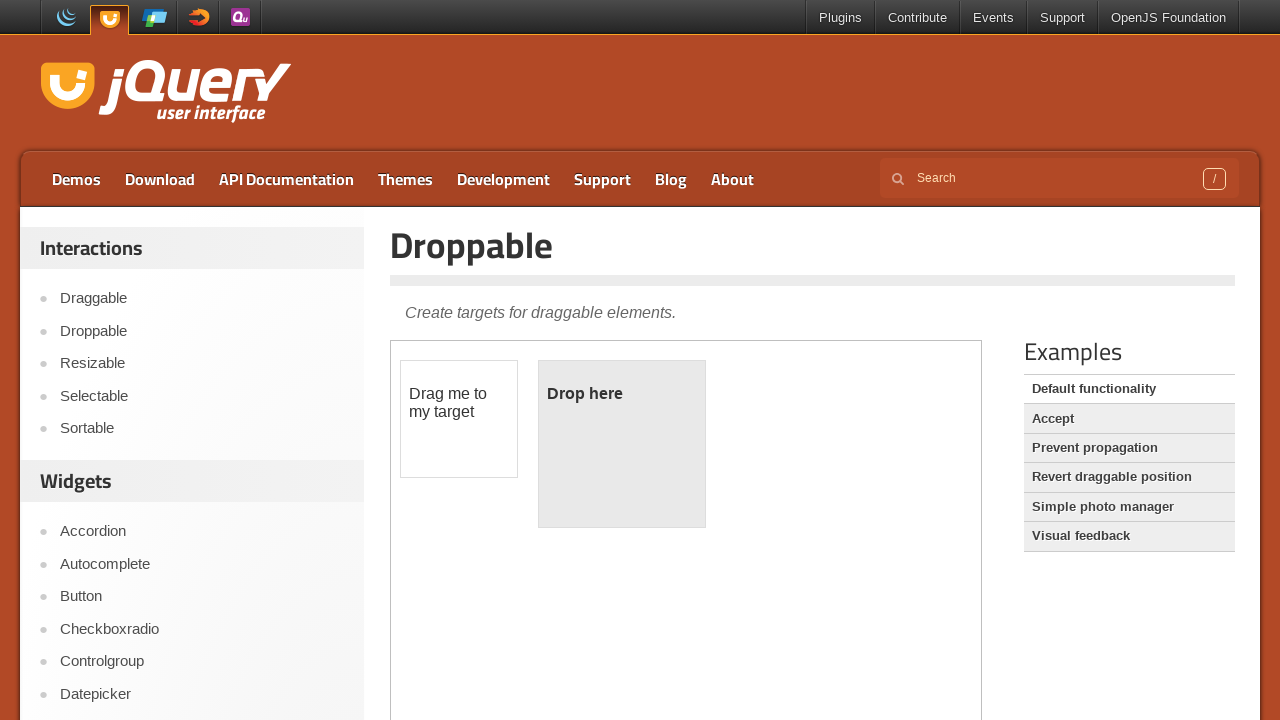

Located the demo iframe on jQuery UI droppable page
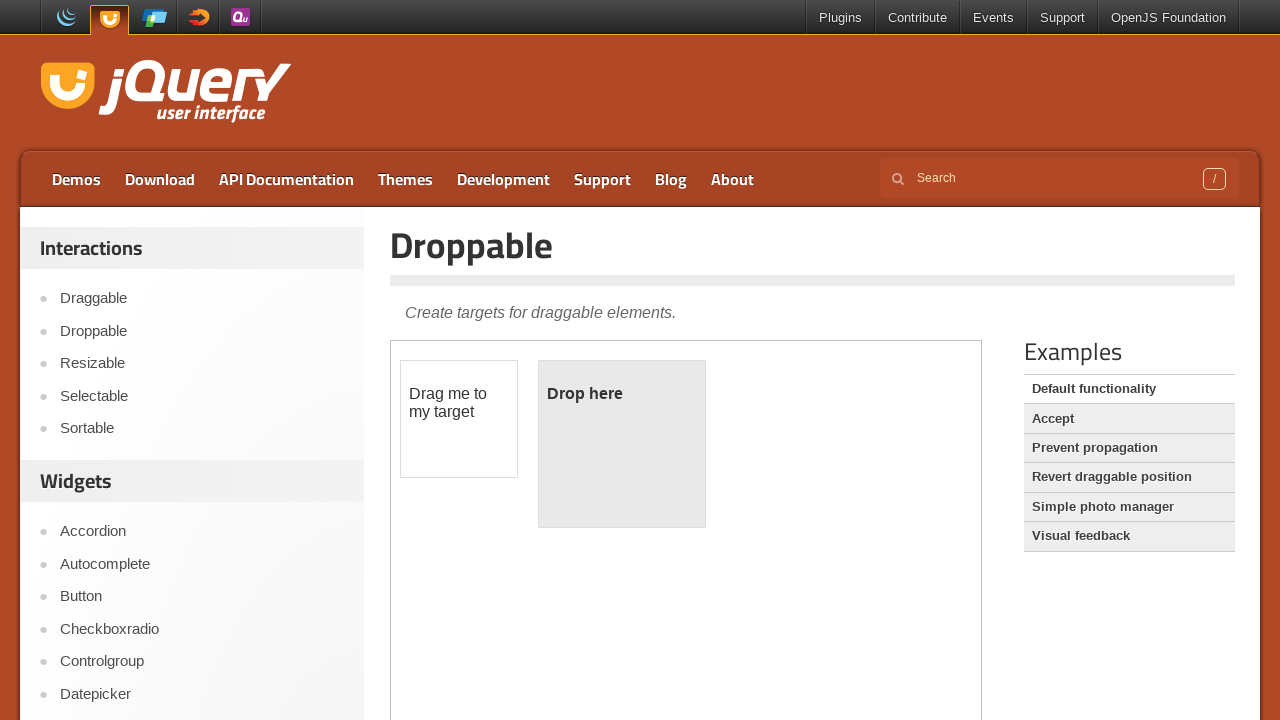

Located the draggable element within the iframe
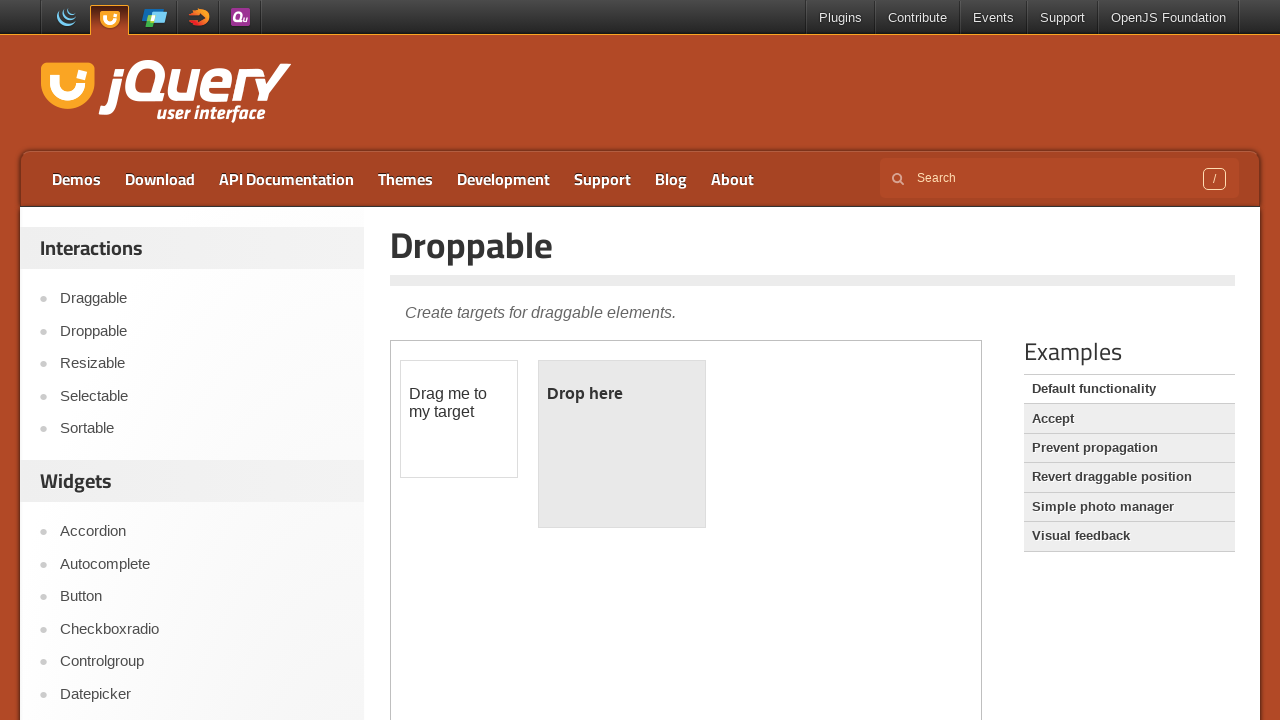

Located the droppable target element within the iframe
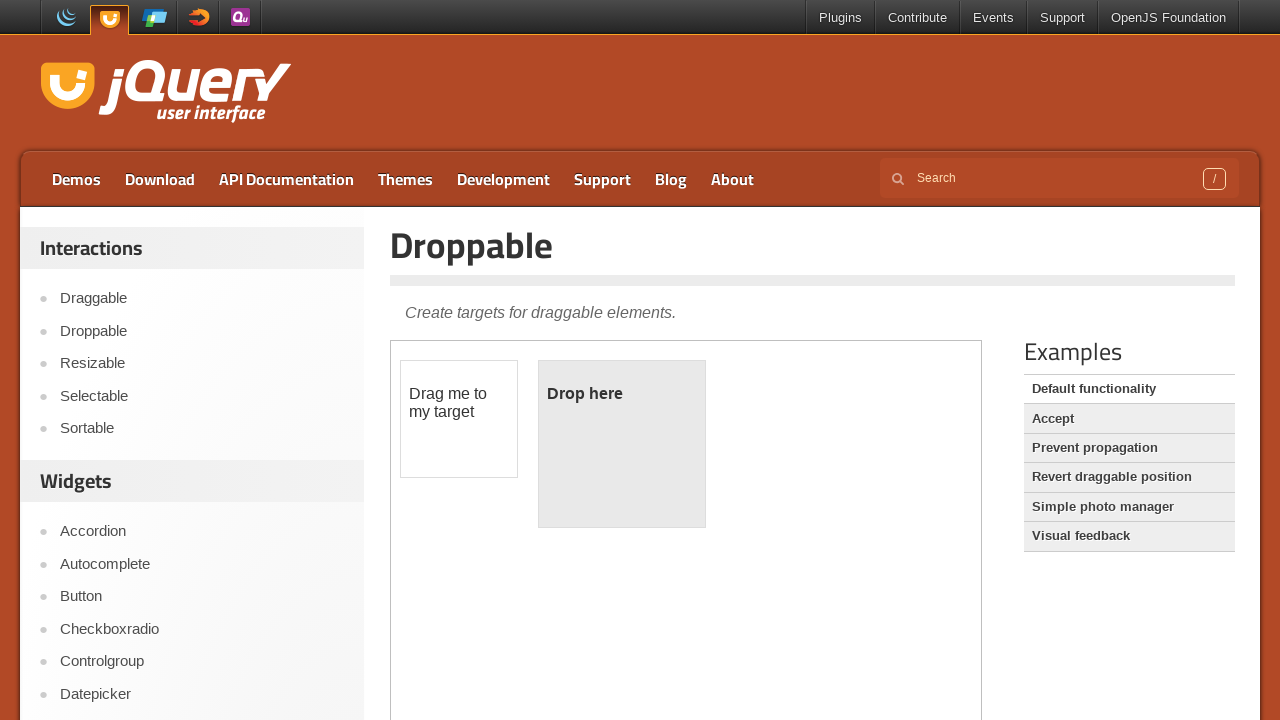

Dragged the element onto the droppable target at (622, 444)
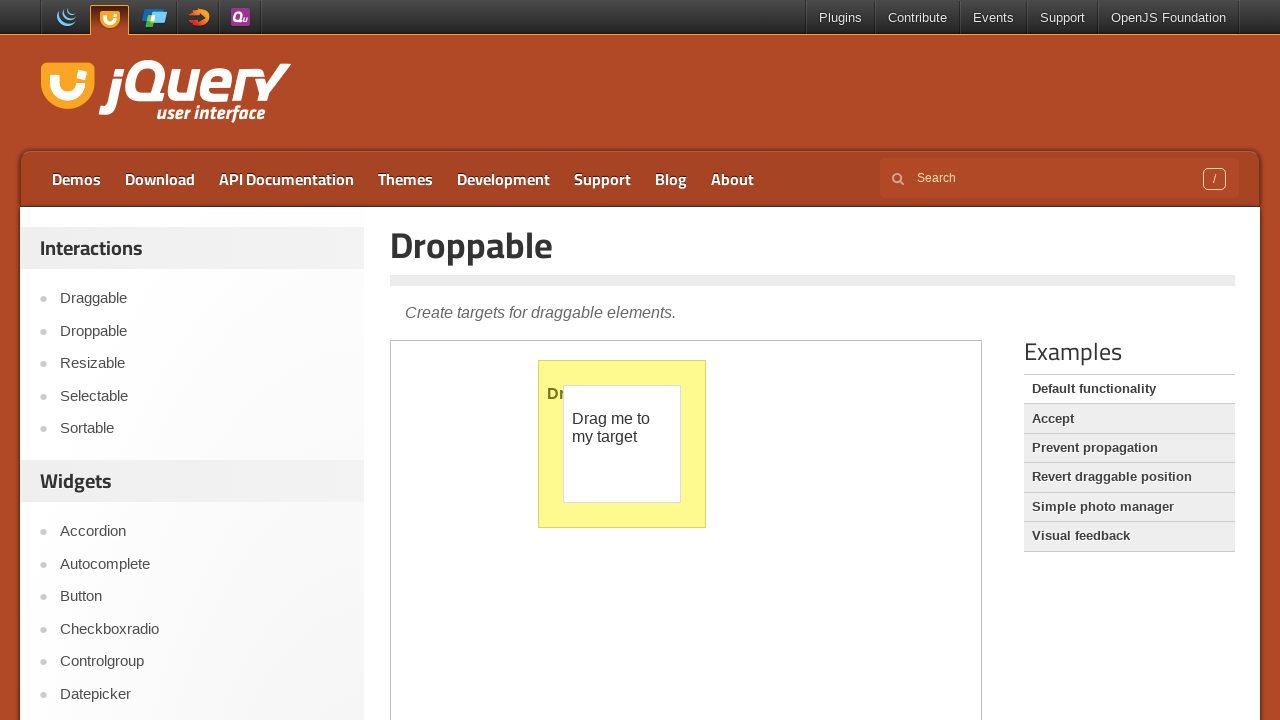

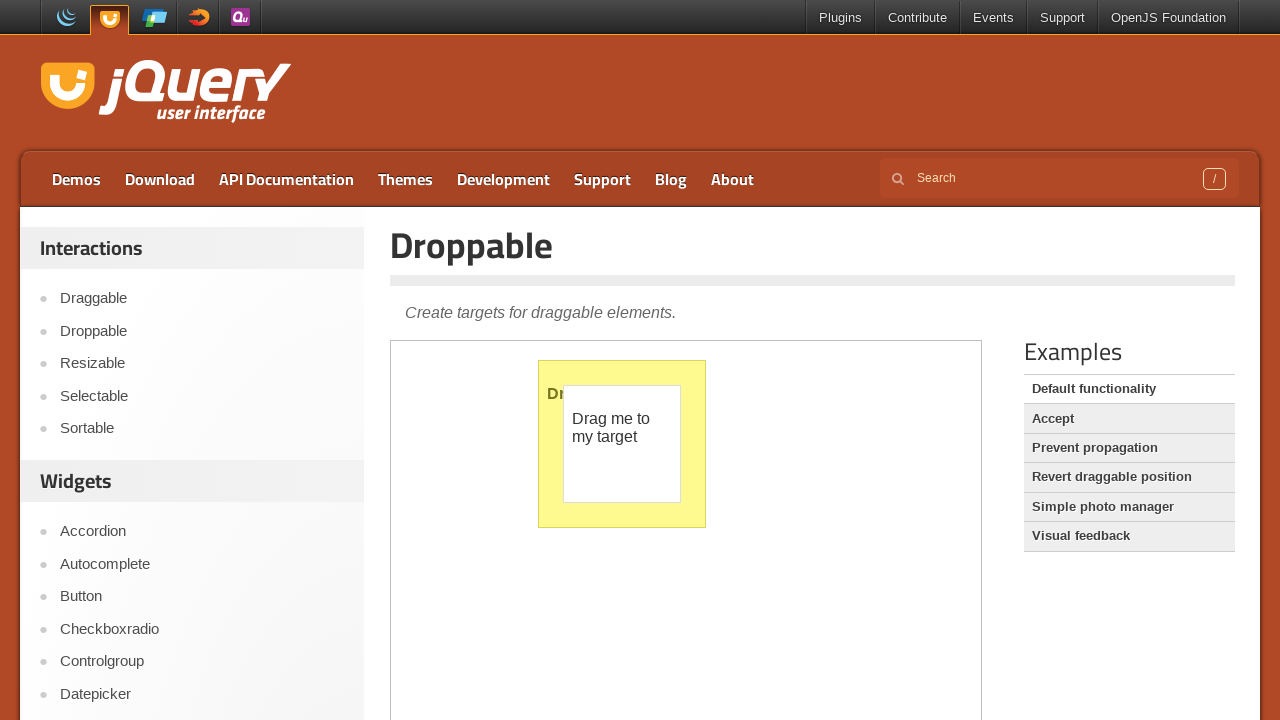